Navigates to an Angular demo application and clicks on the library navigation button to test the routing functionality.

Starting URL: https://rahulshettyacademy.com/angularAppdemo/

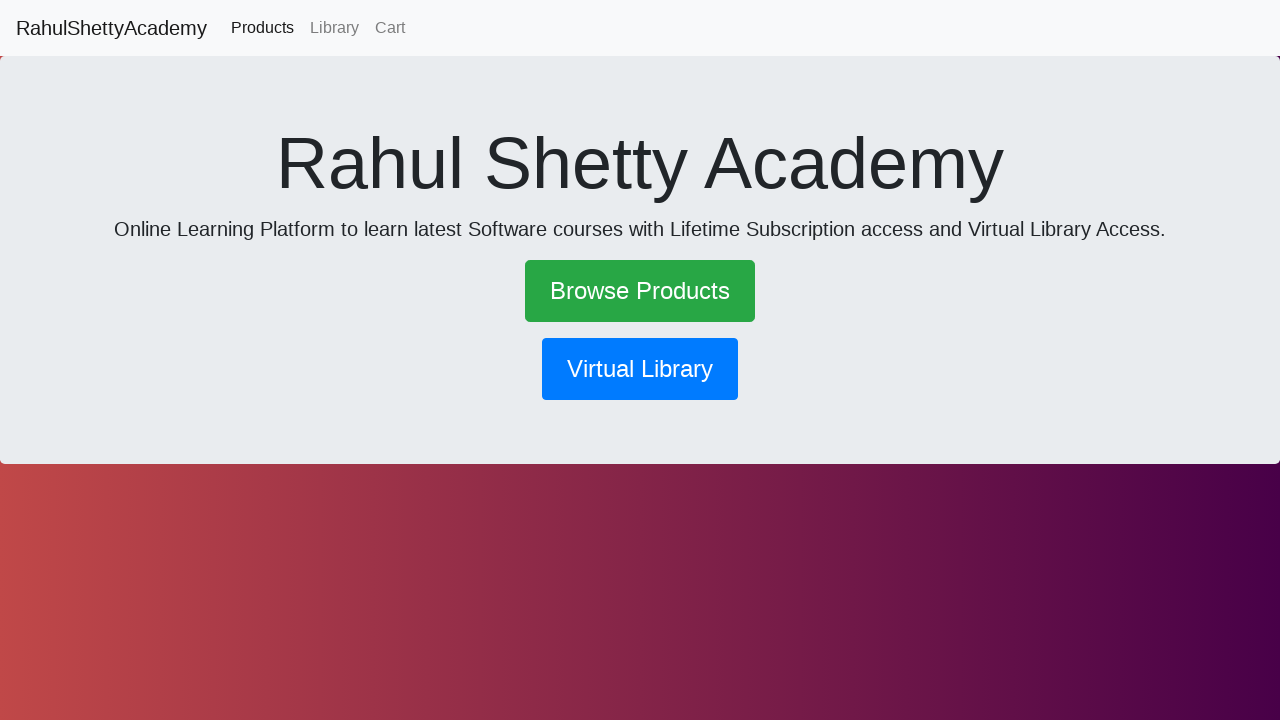

Clicked the library navigation button at (640, 369) on button[routerlink*='library']
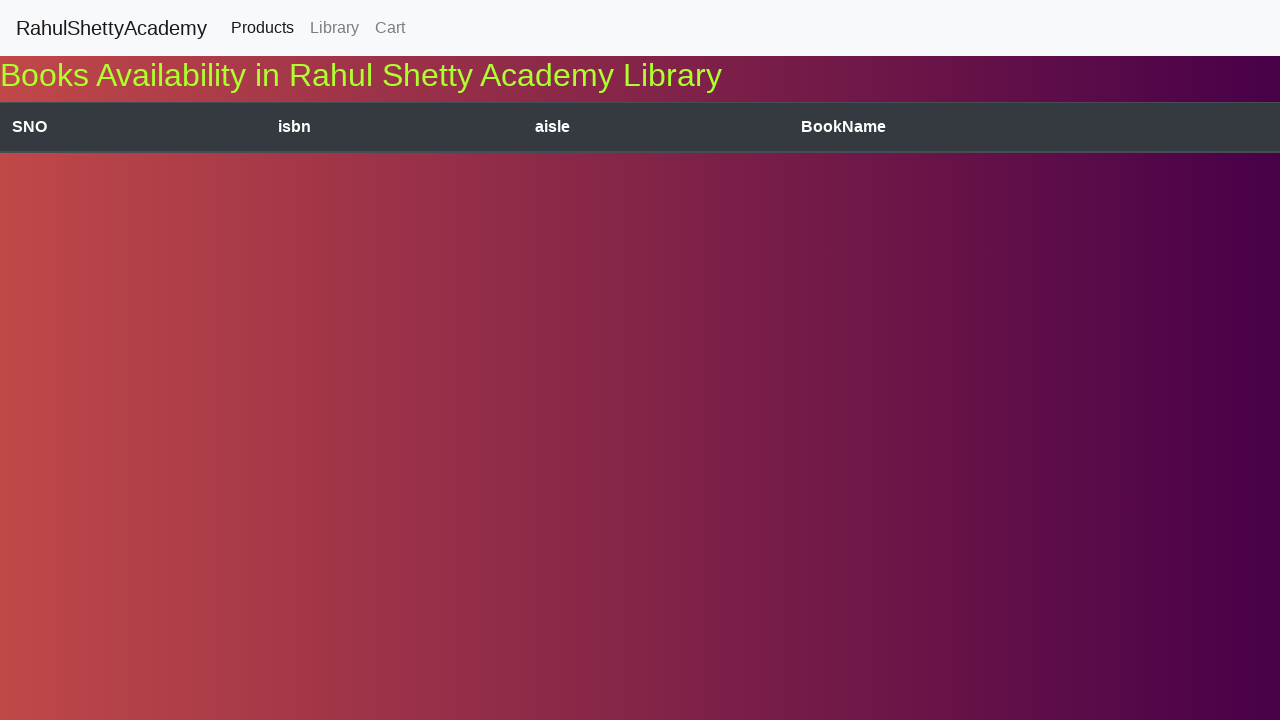

Waited for network to become idle after navigation
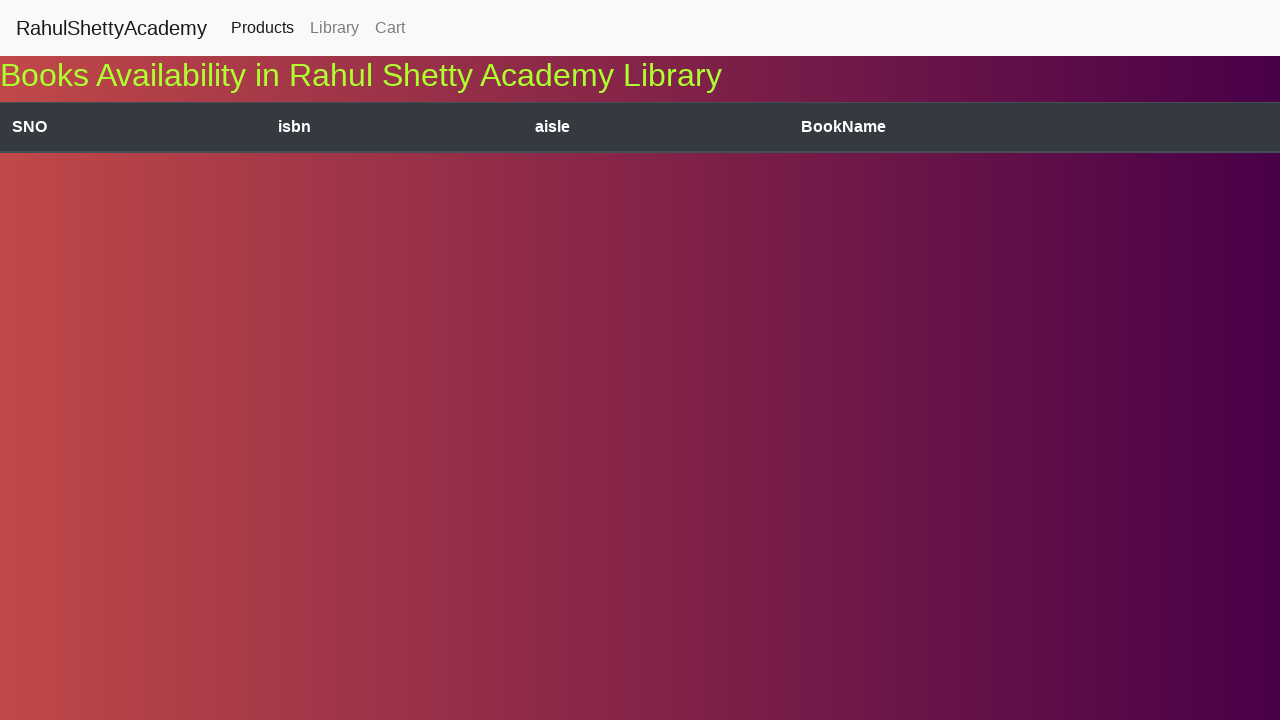

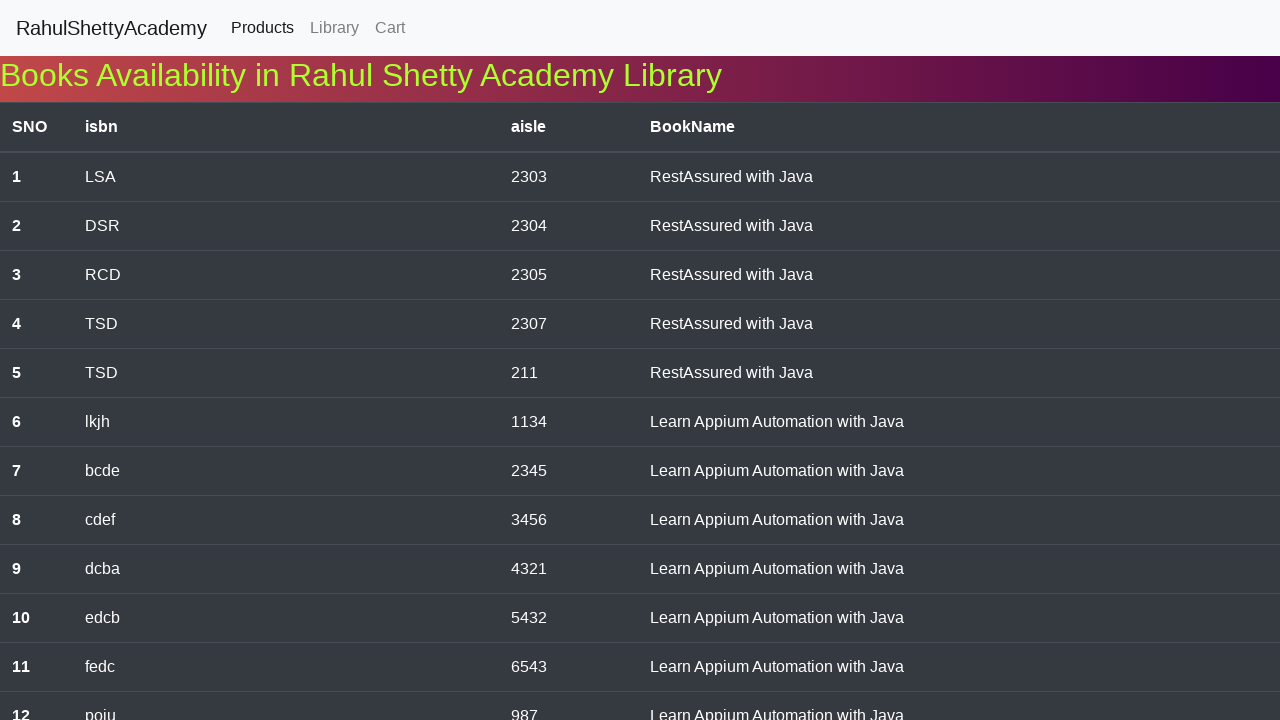